Tests navigation menu interaction by hovering over the Tutorials dropdown and clicking on the API menu item

Starting URL: https://www.softwaretestingmaterial.com/blog/

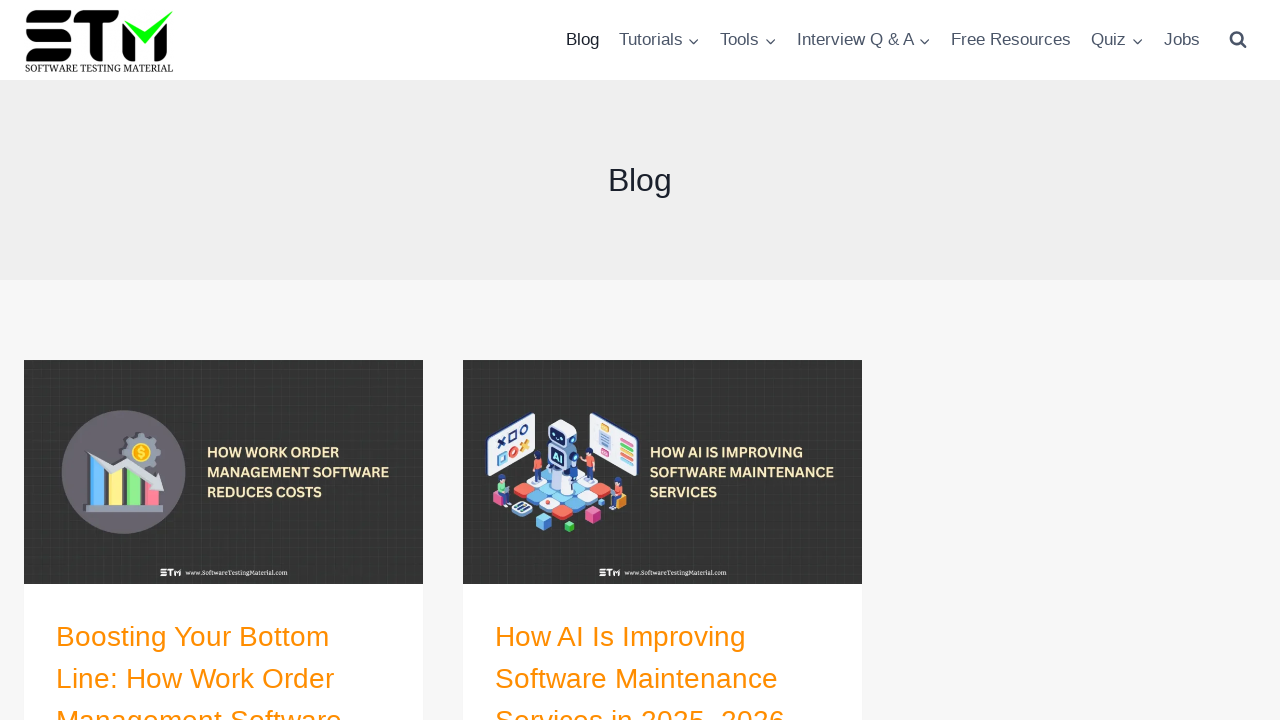

Hovered over Tutorials dropdown menu at (659, 40) on xpath=//span[@class='nav-drop-title-wrap']
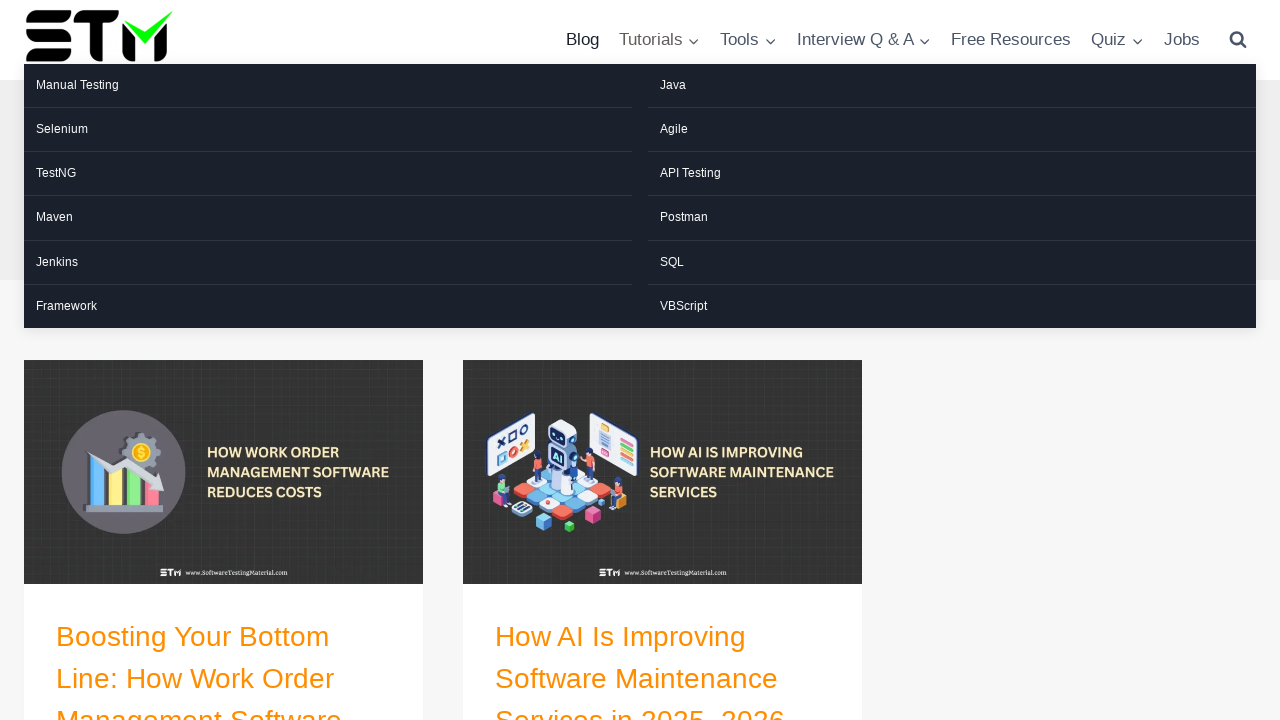

Clicked on API menu item at (952, 174) on xpath=//li[@id='menu-item-17002']
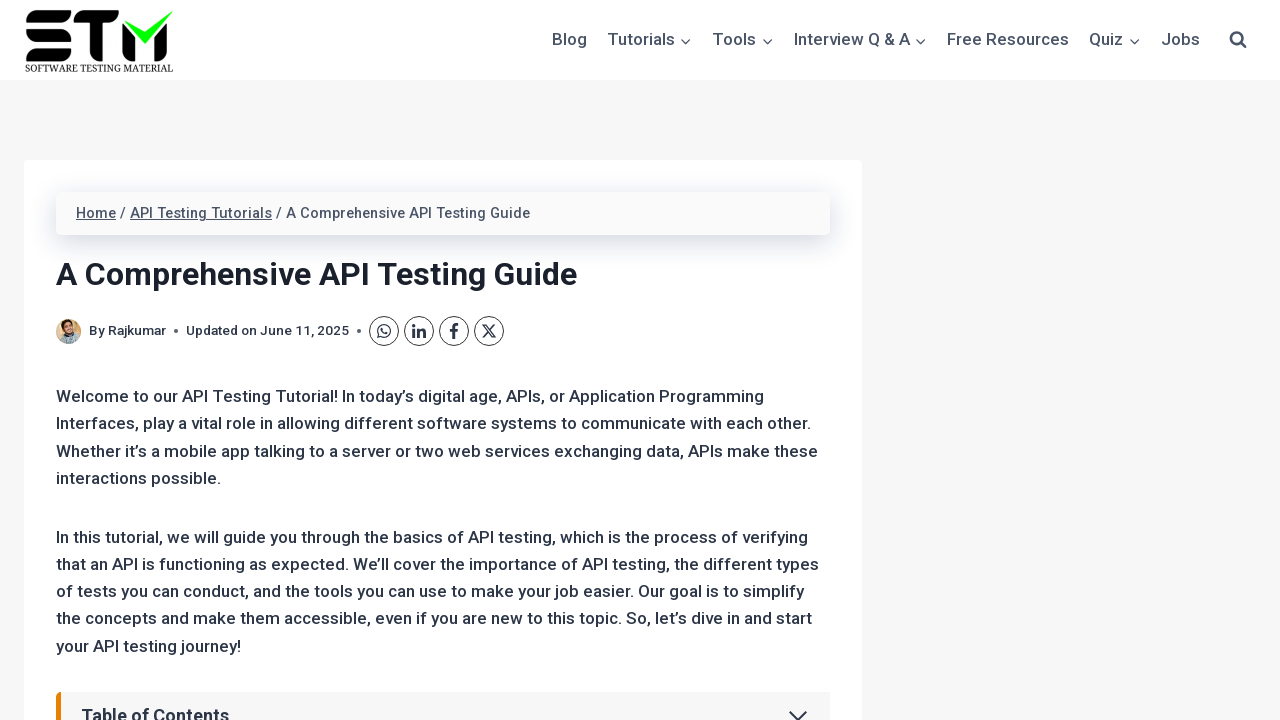

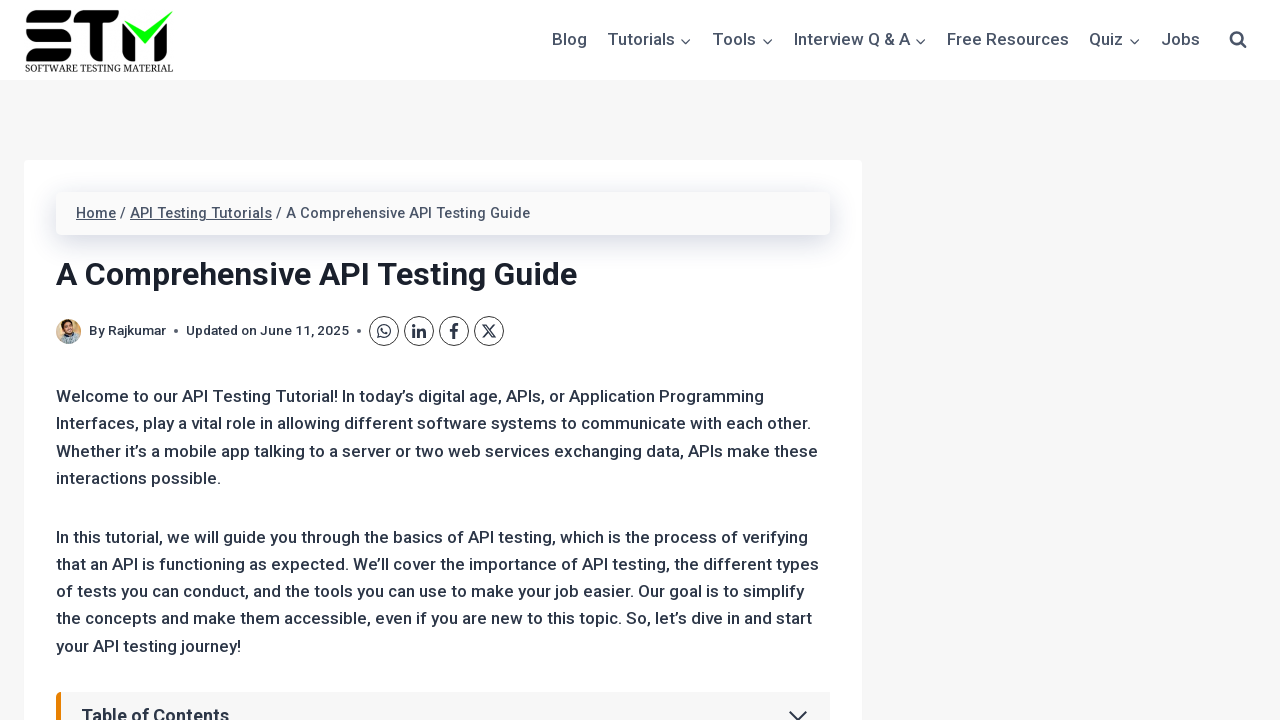